Tests the complete travel booking flow on BlazeMeter's demo site - selecting departure and destination cities, choosing a flight, filling out passenger and payment details, and completing the purchase.

Starting URL: https://blazedemo.com

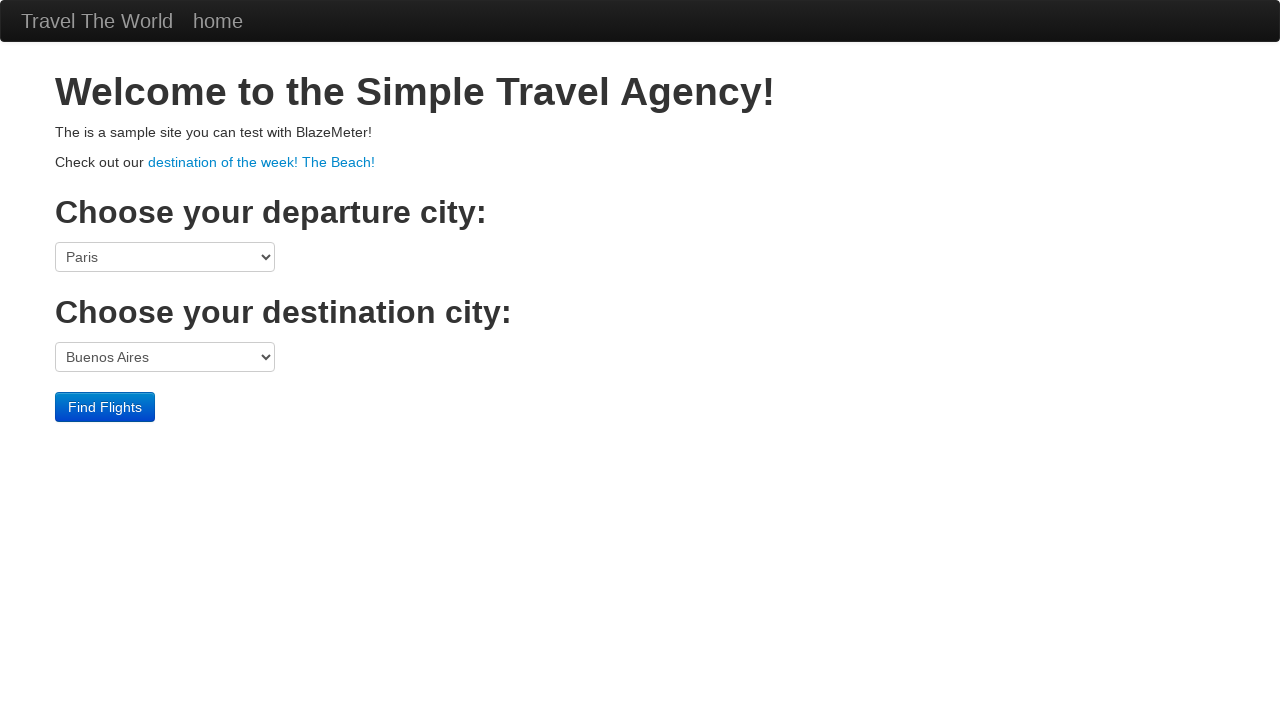

Home page loaded - h1 selector found
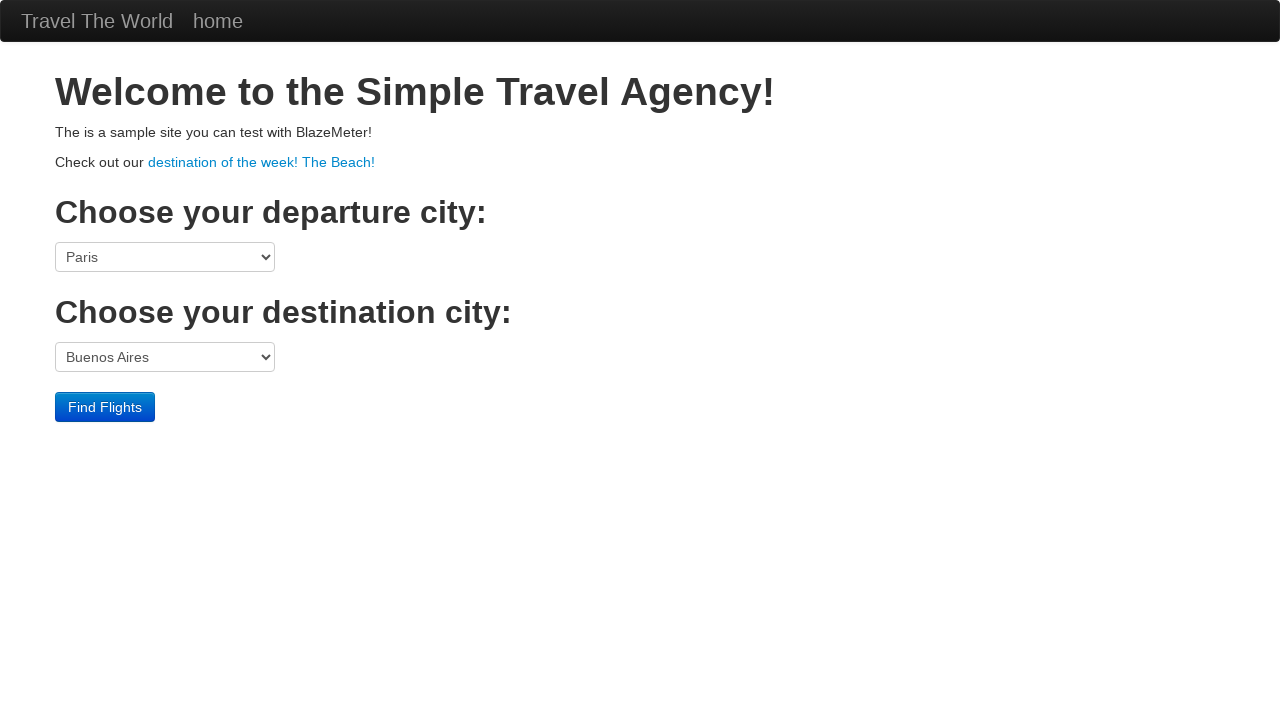

Selected departure city: São Paolo on select[name="fromPort"]
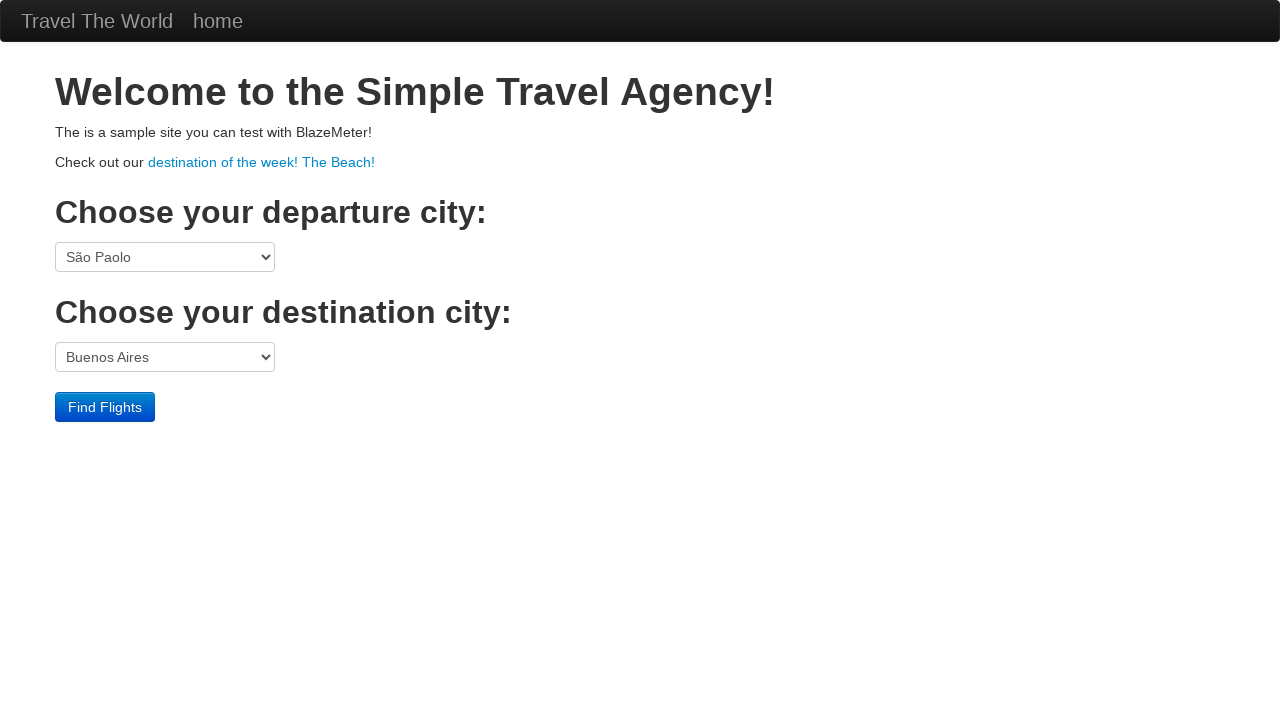

Selected destination city: Cairo on select[name="toPort"]
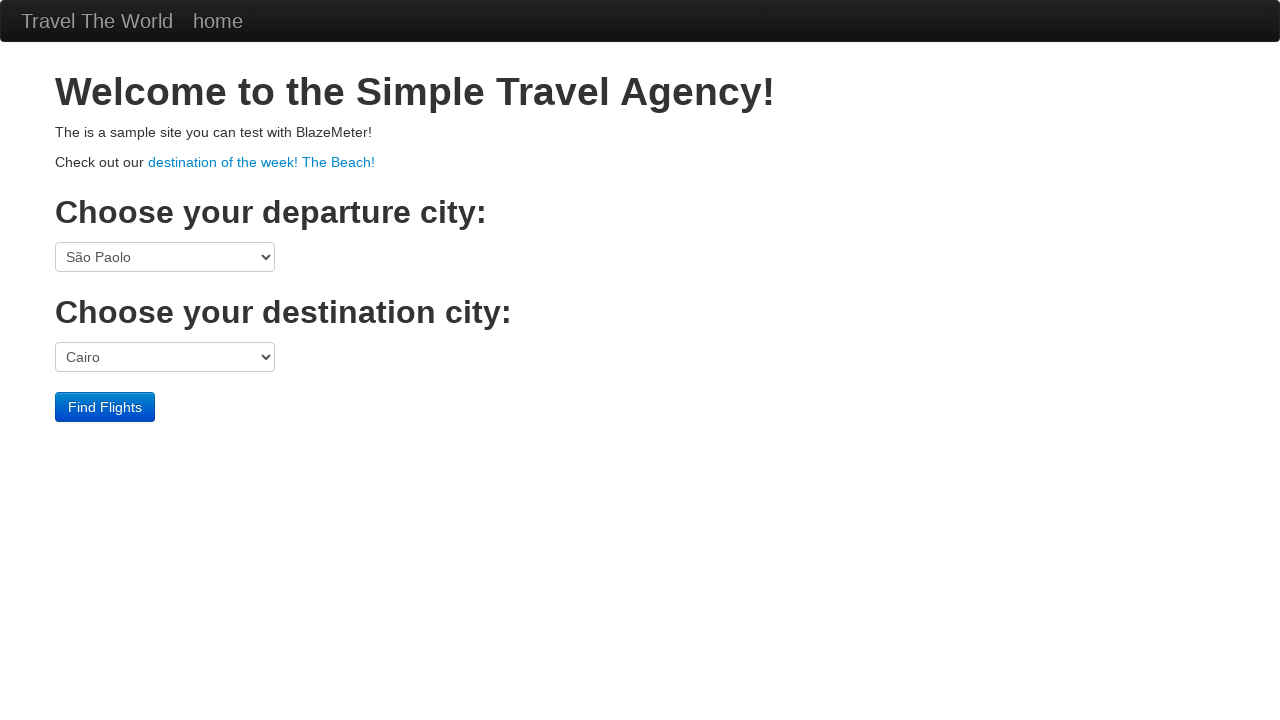

Clicked Find Flights button at (105, 407) on .btn-primary
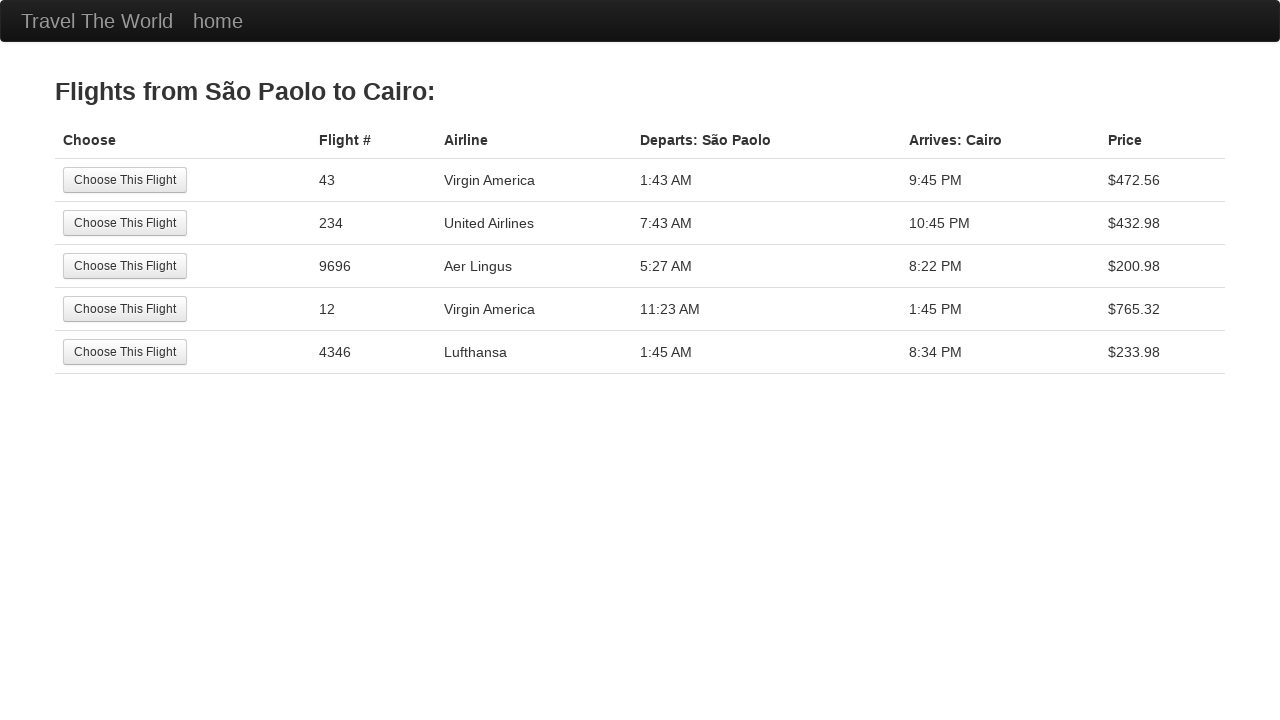

Navigate to reserve.php page
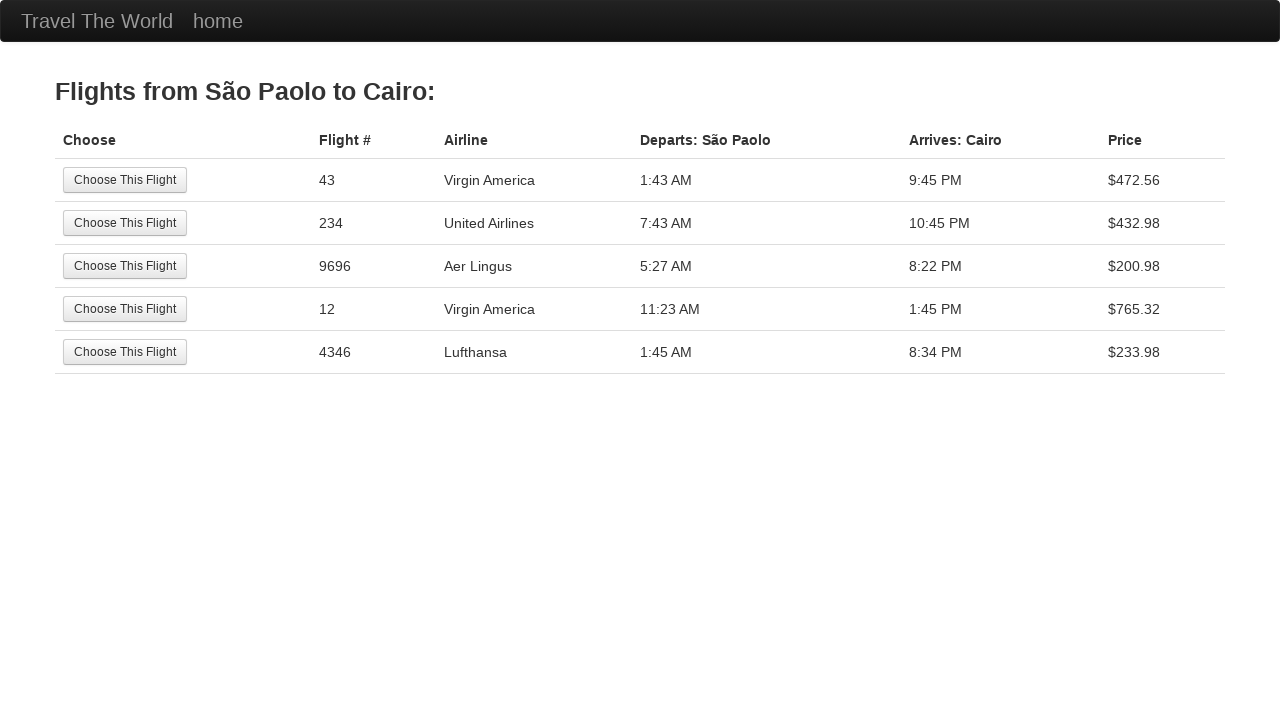

Reserve page loaded - h3 selector found
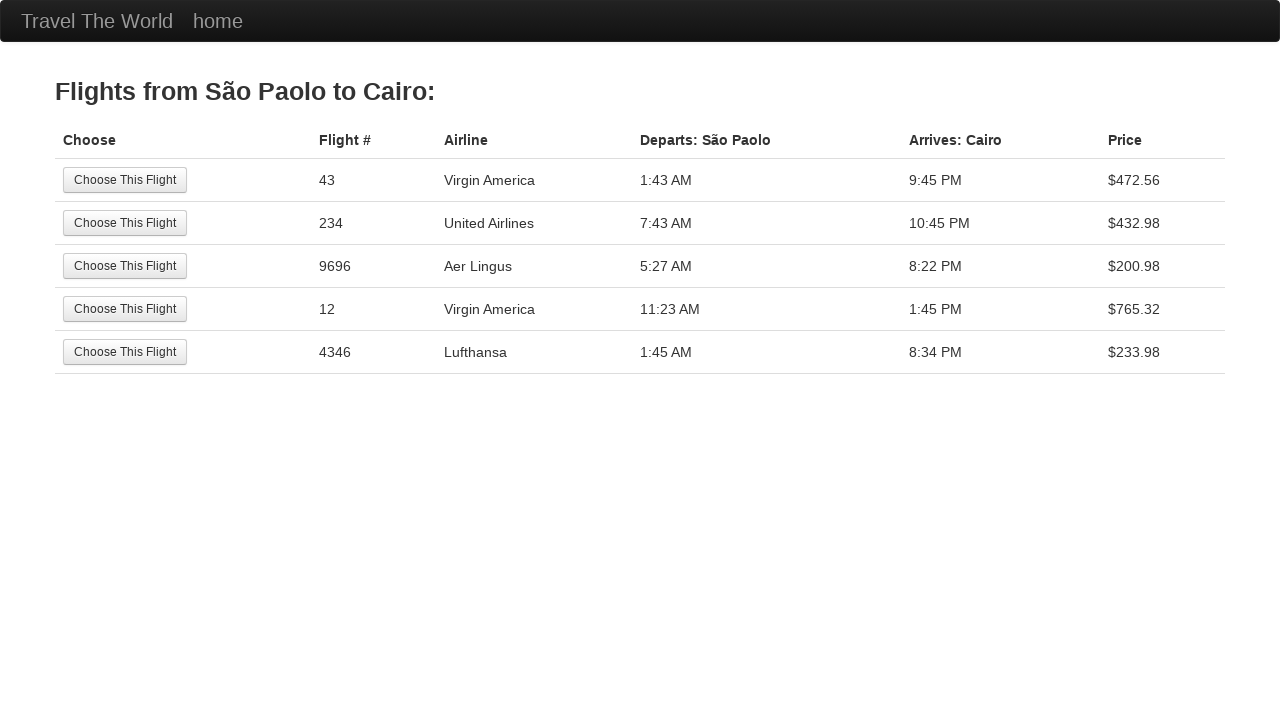

Selected third flight option from the list at (125, 266) on body > div.container > table > tbody > tr:nth-child(3) > td:nth-child(2) > input
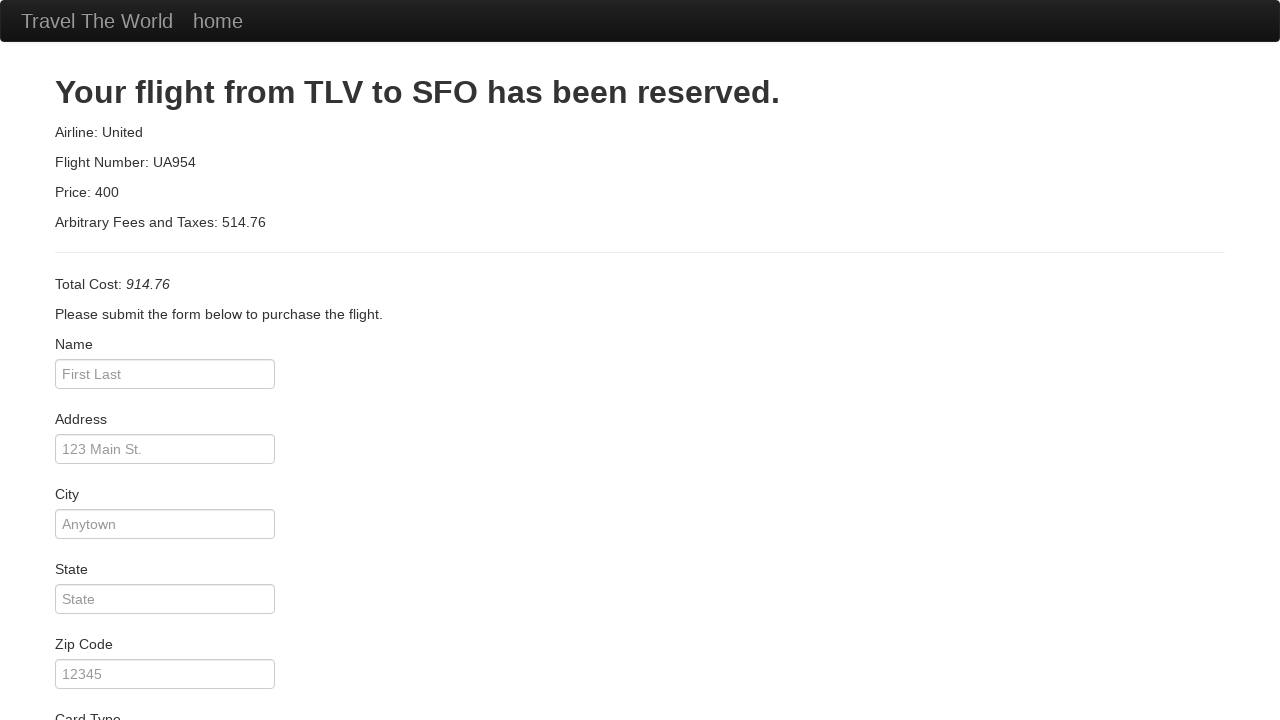

Navigate to purchase.php page
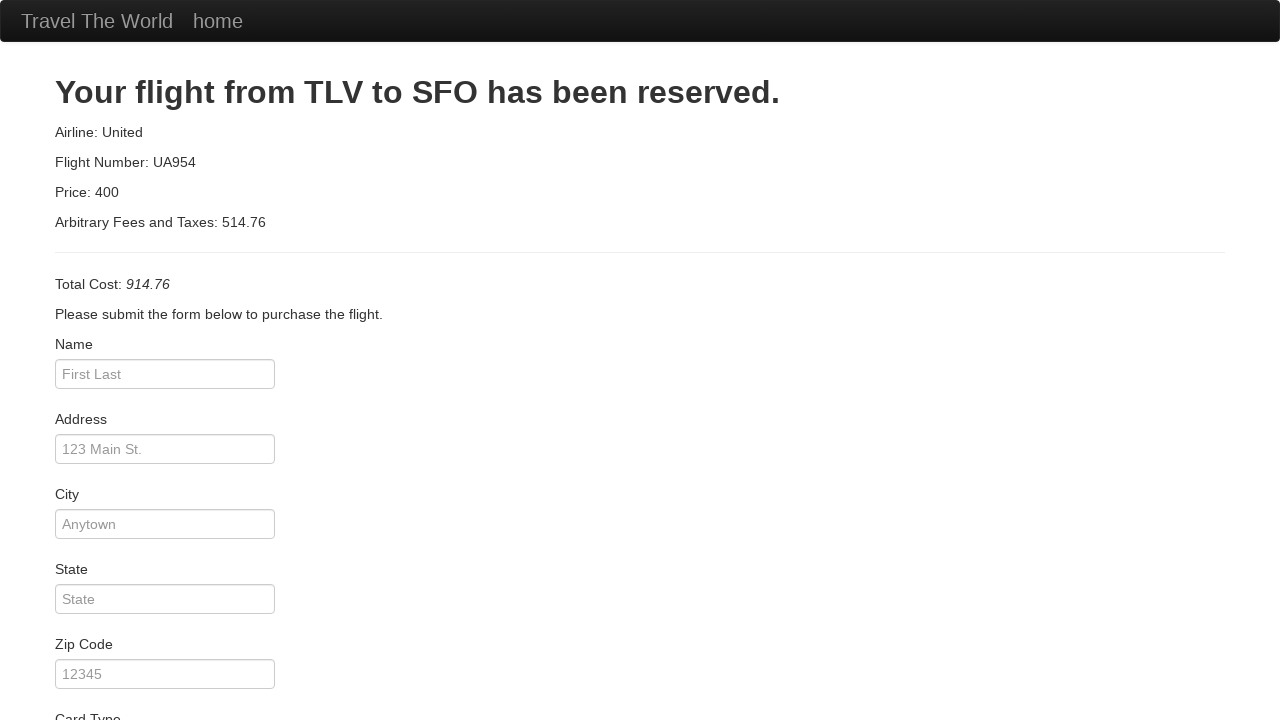

Filled passenger name: Jose Luis Amancio on #inputName
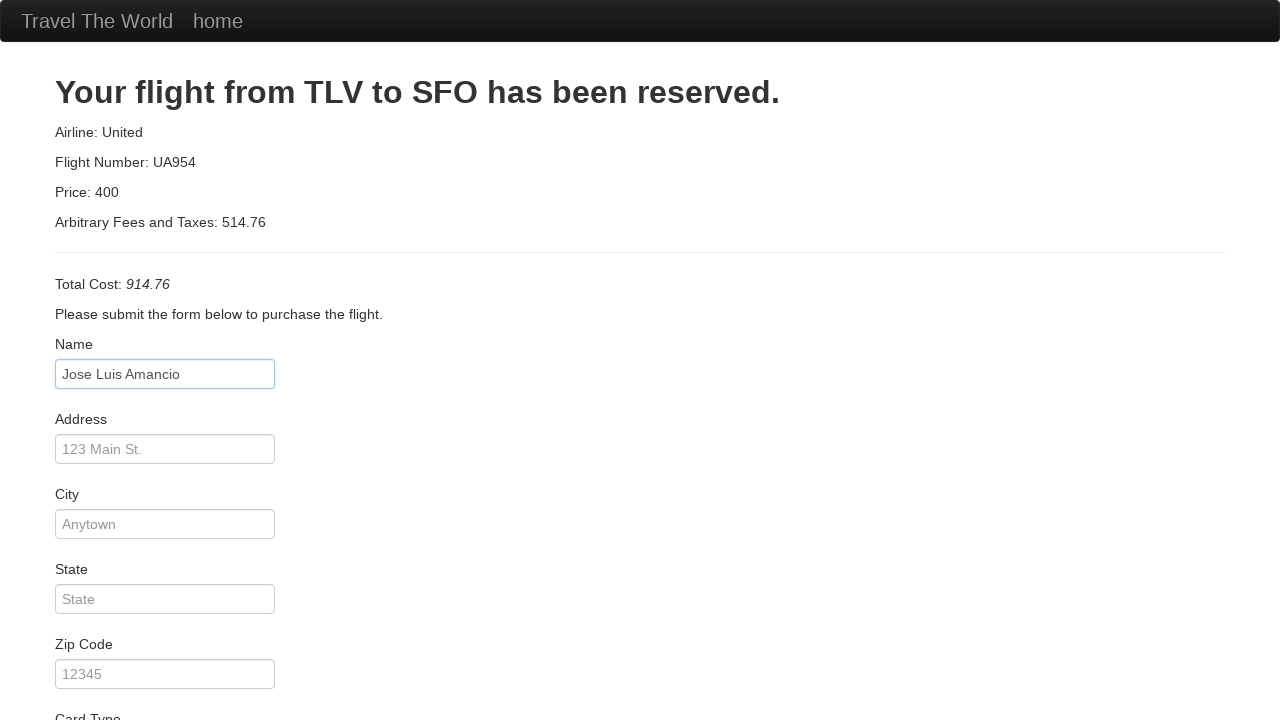

Filled passenger address: Rua das Flores, 123 - Jardim das Acácias on #address
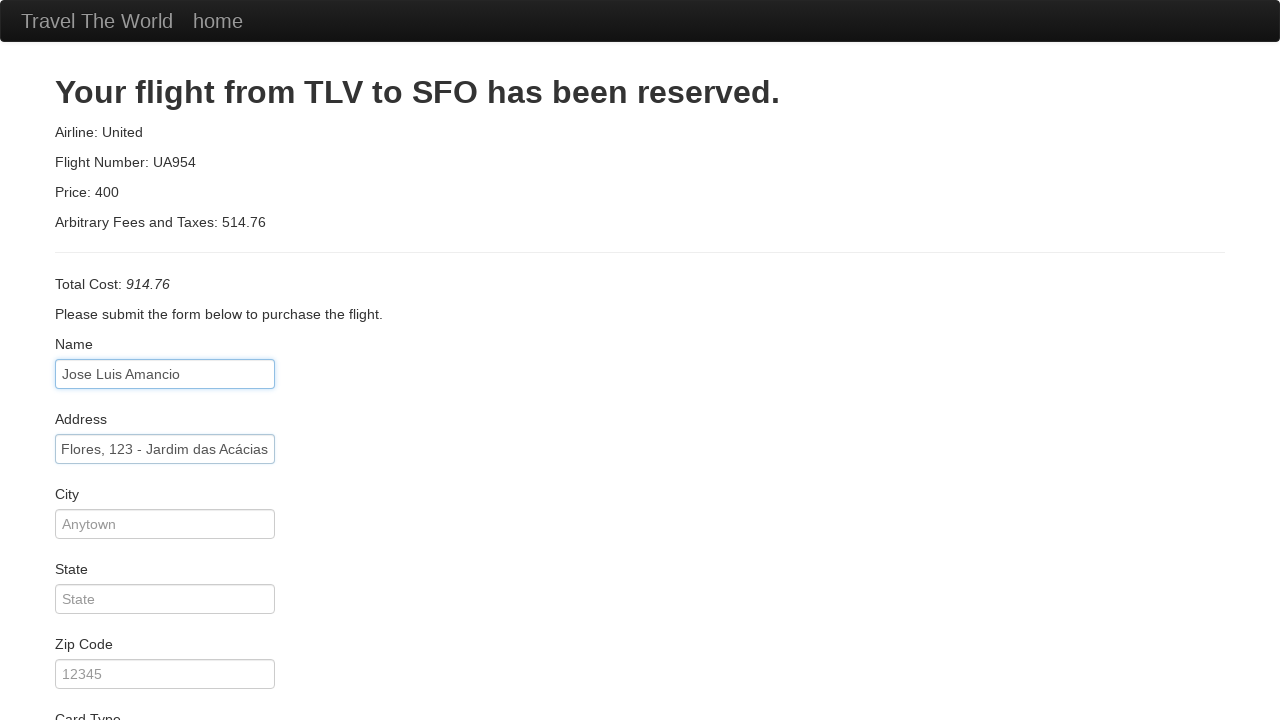

Filled passenger city: São Paulo on #city
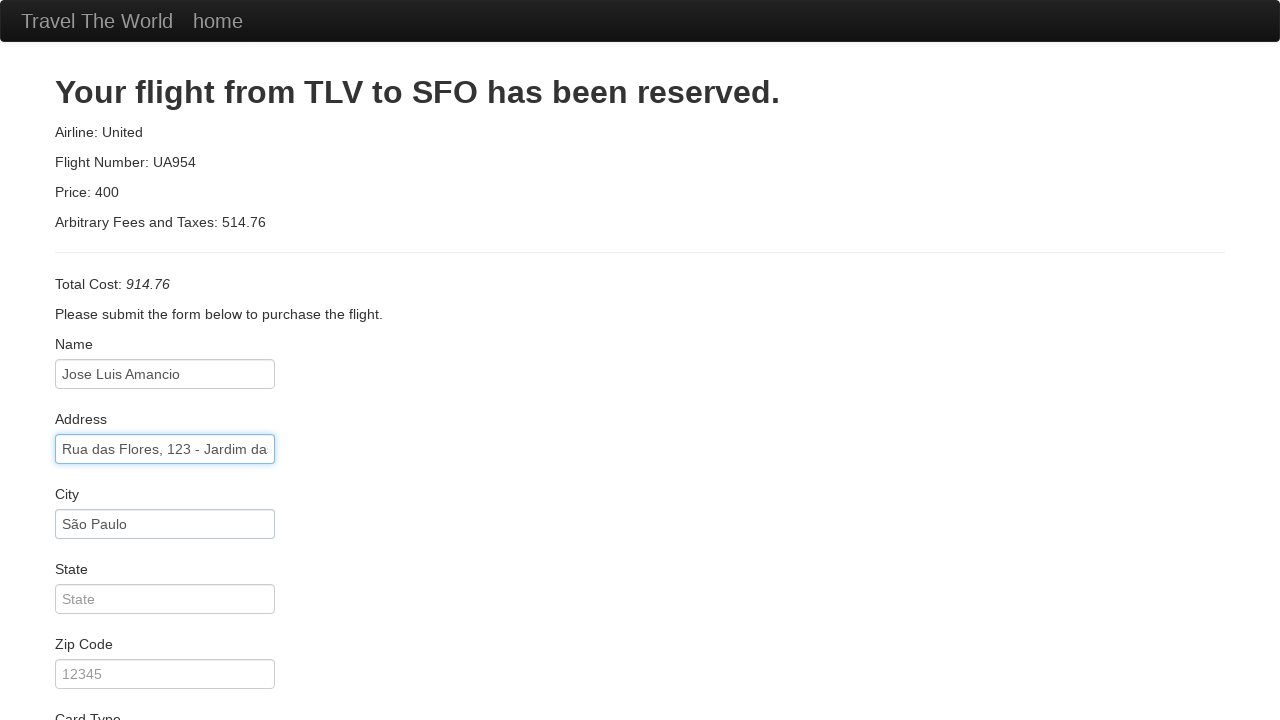

Filled passenger state: São Paulo on #state
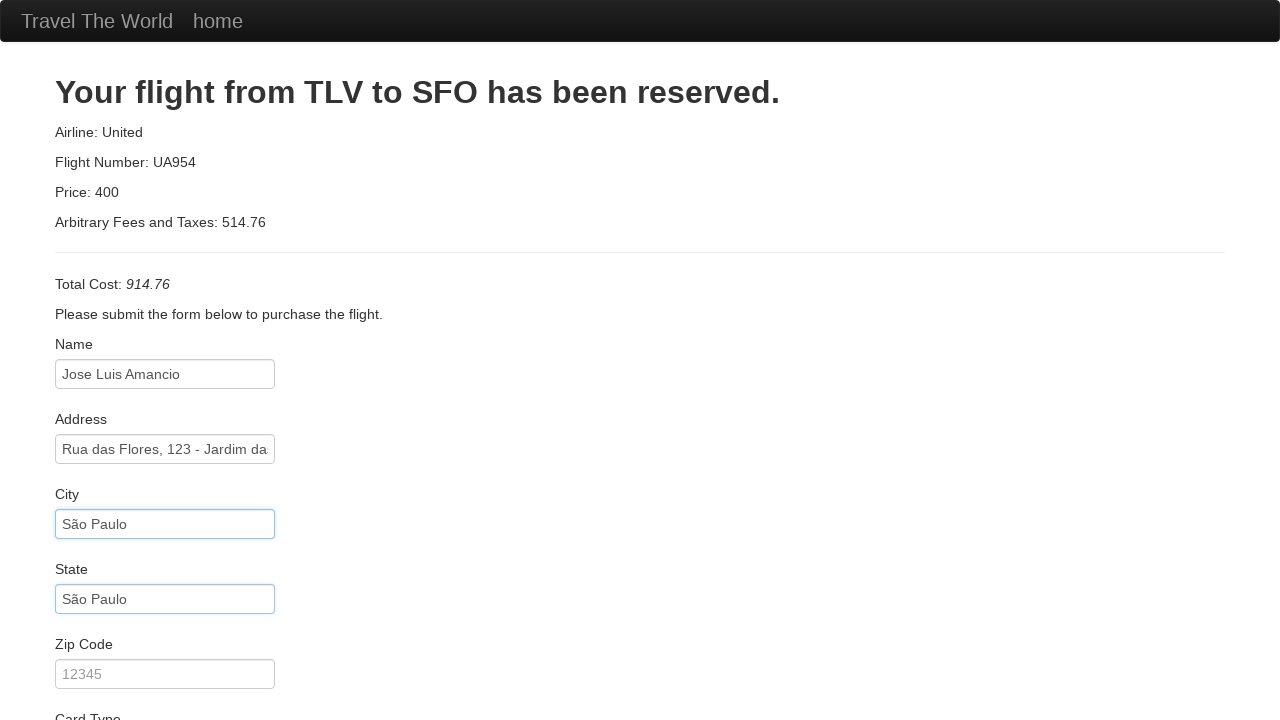

Filled passenger zip code: 06524-003 on #zipCode
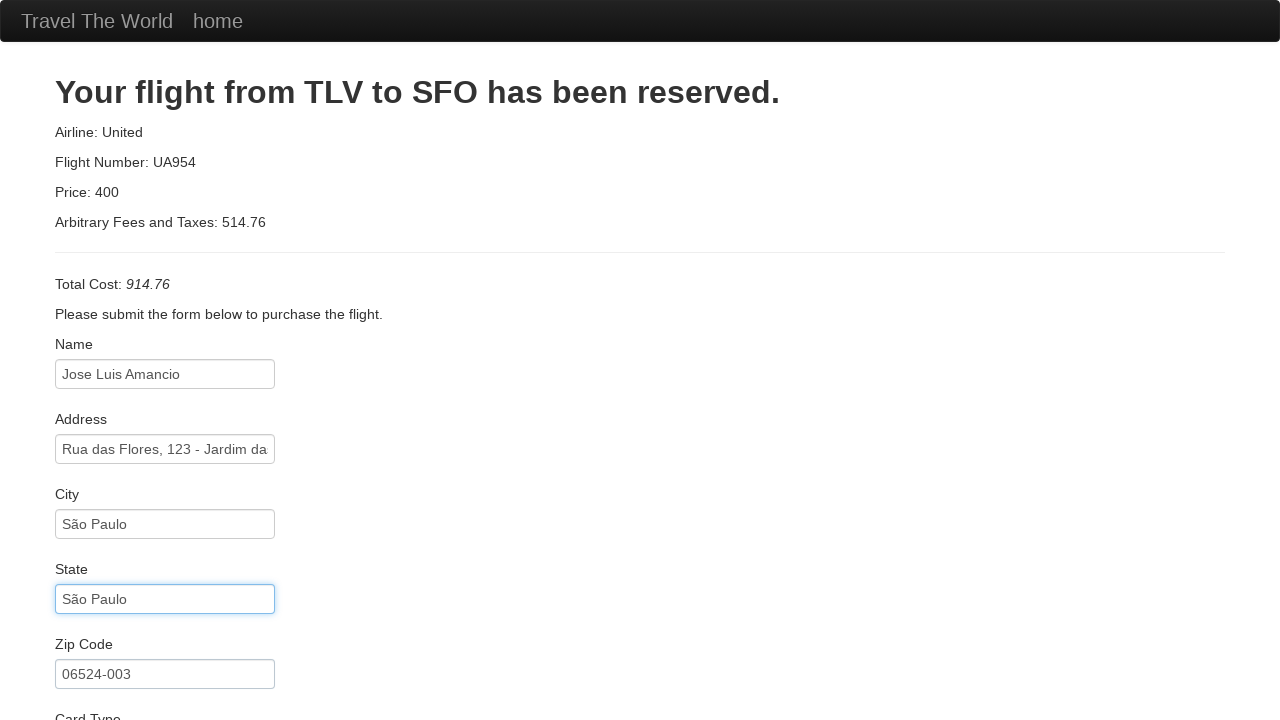

Filled credit card number on #creditCardNumber
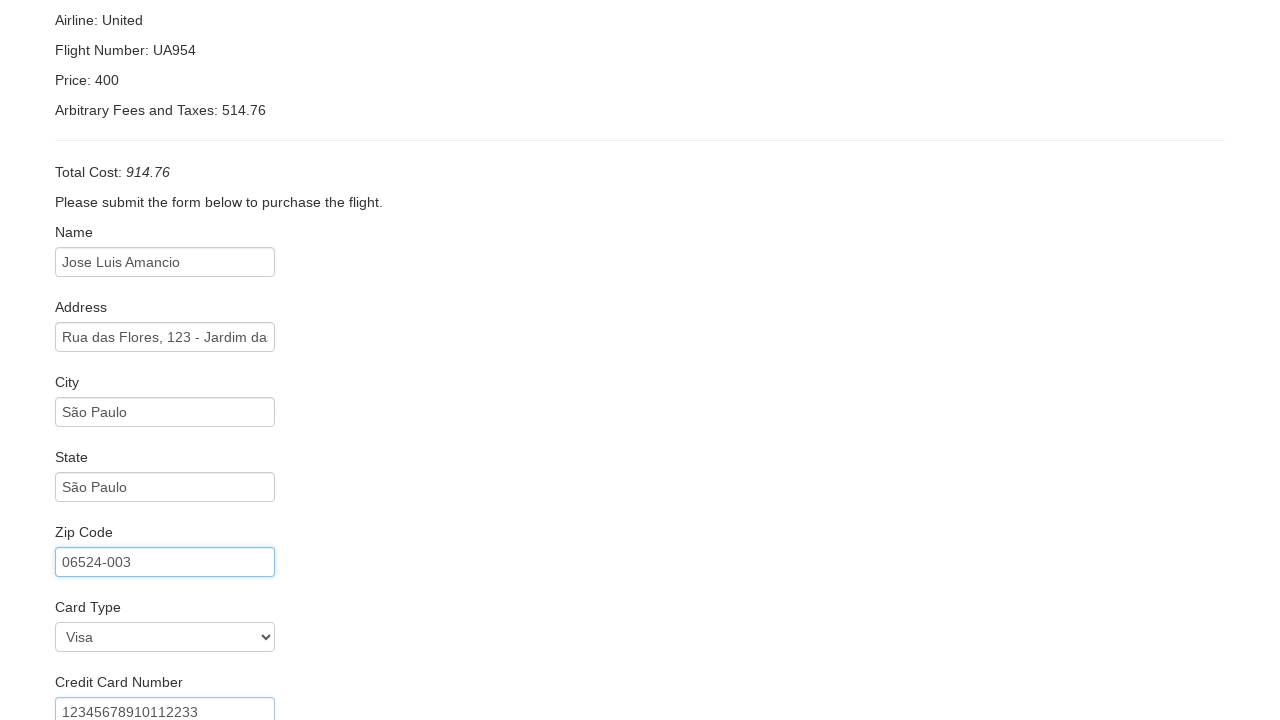

Filled credit card expiration month: 09 on #creditCardMonth
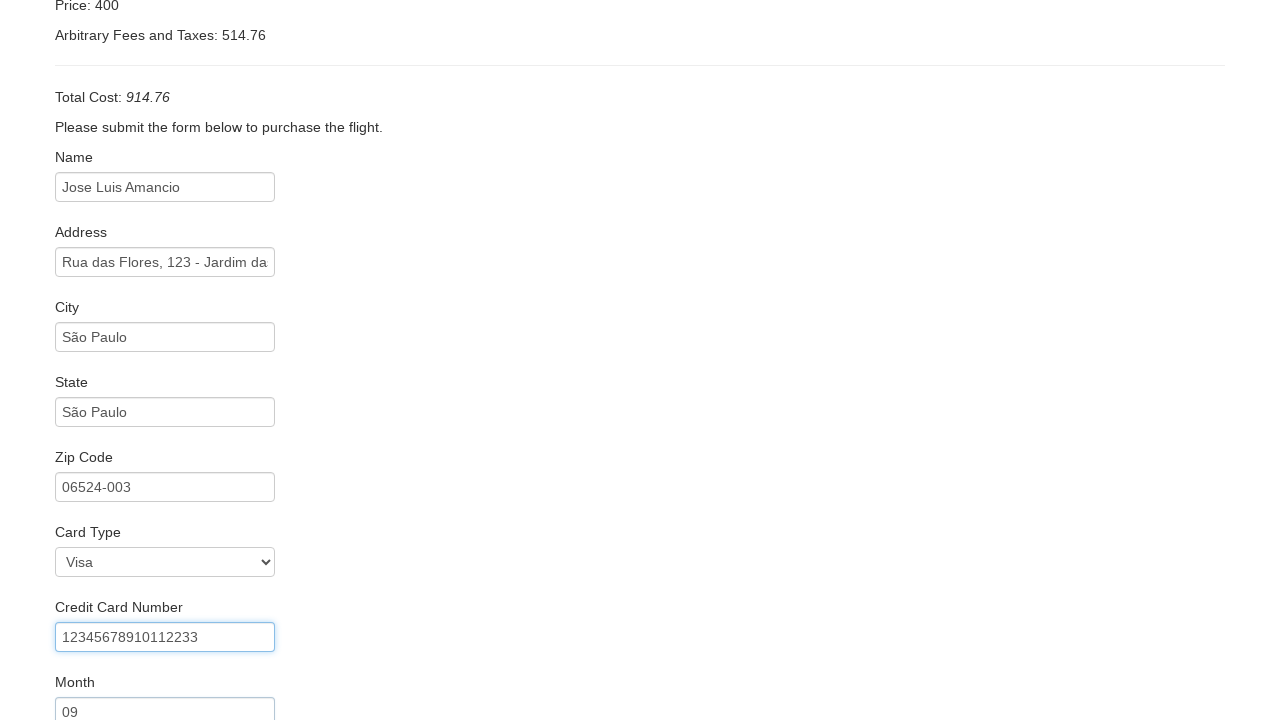

Filled credit card expiration year: 2025 on #creditCardYear
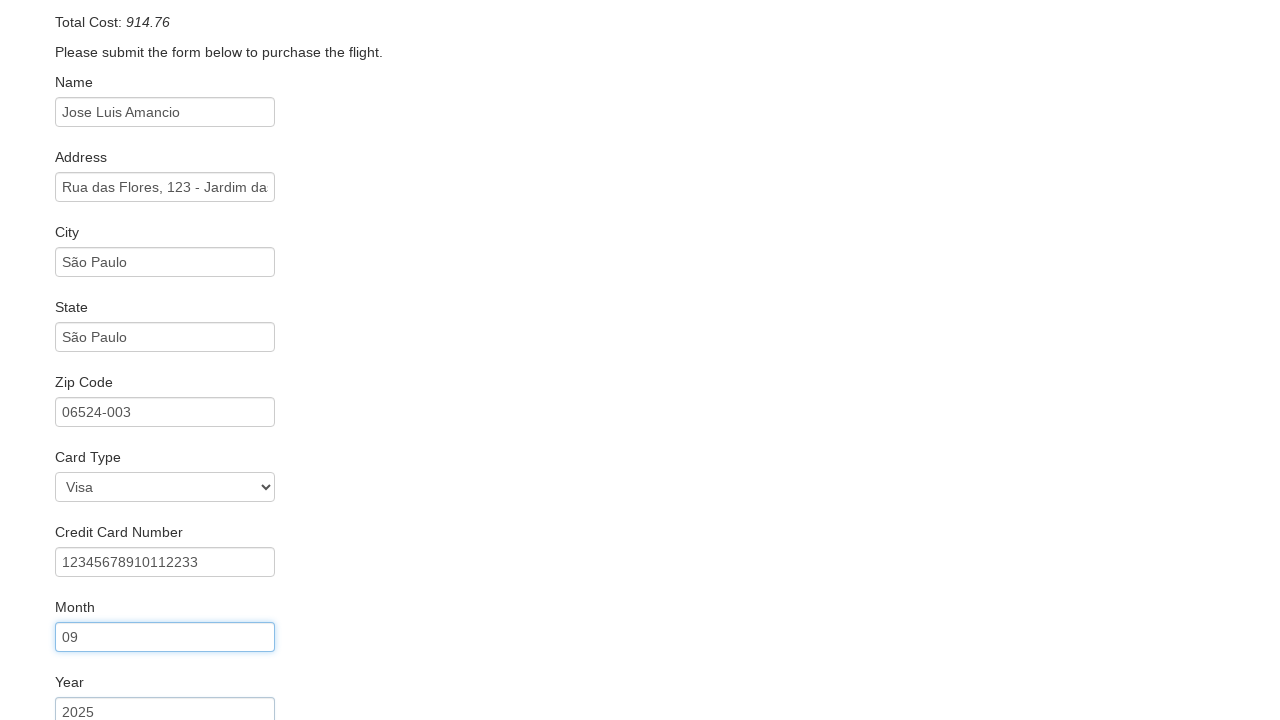

Filled cardholder name: Jose Amancio on #nameOnCard
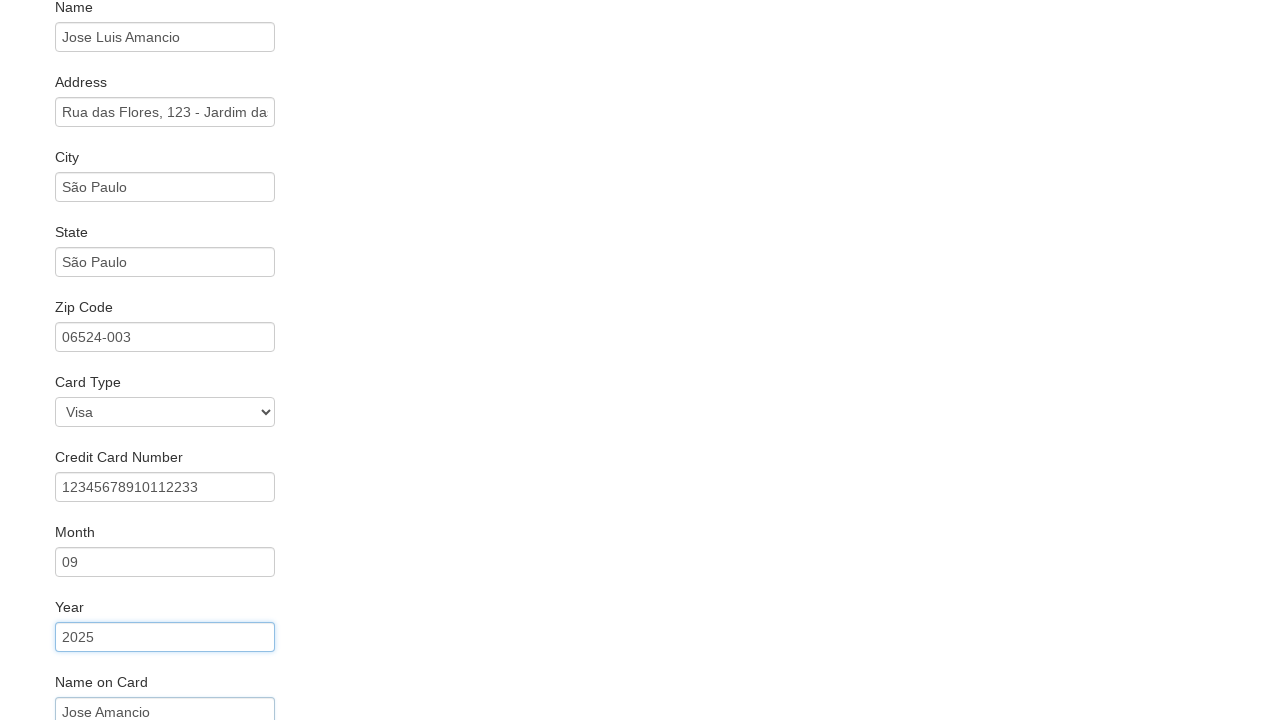

Checked 'Remember me' checkbox at (62, 656) on internal:label="Remember me"i
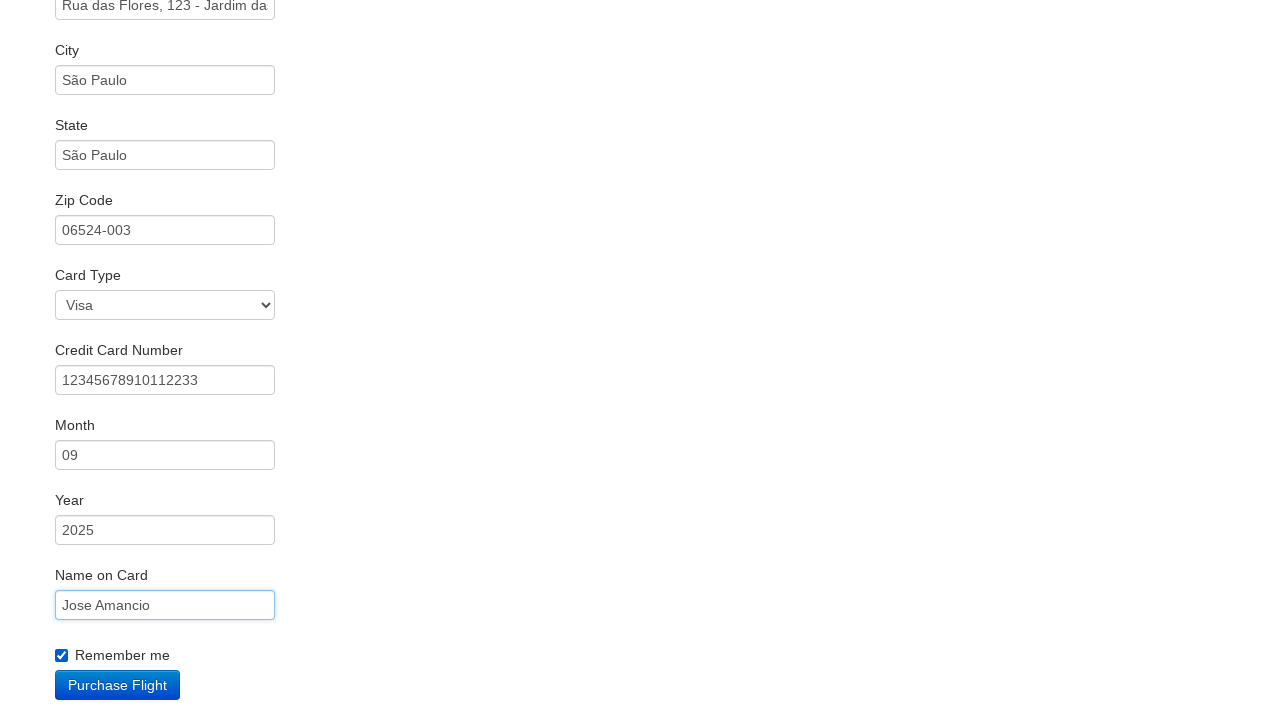

Clicked Purchase Flight button to complete the booking at (118, 685) on body > div.container > form > div:nth-child(12) > div > input
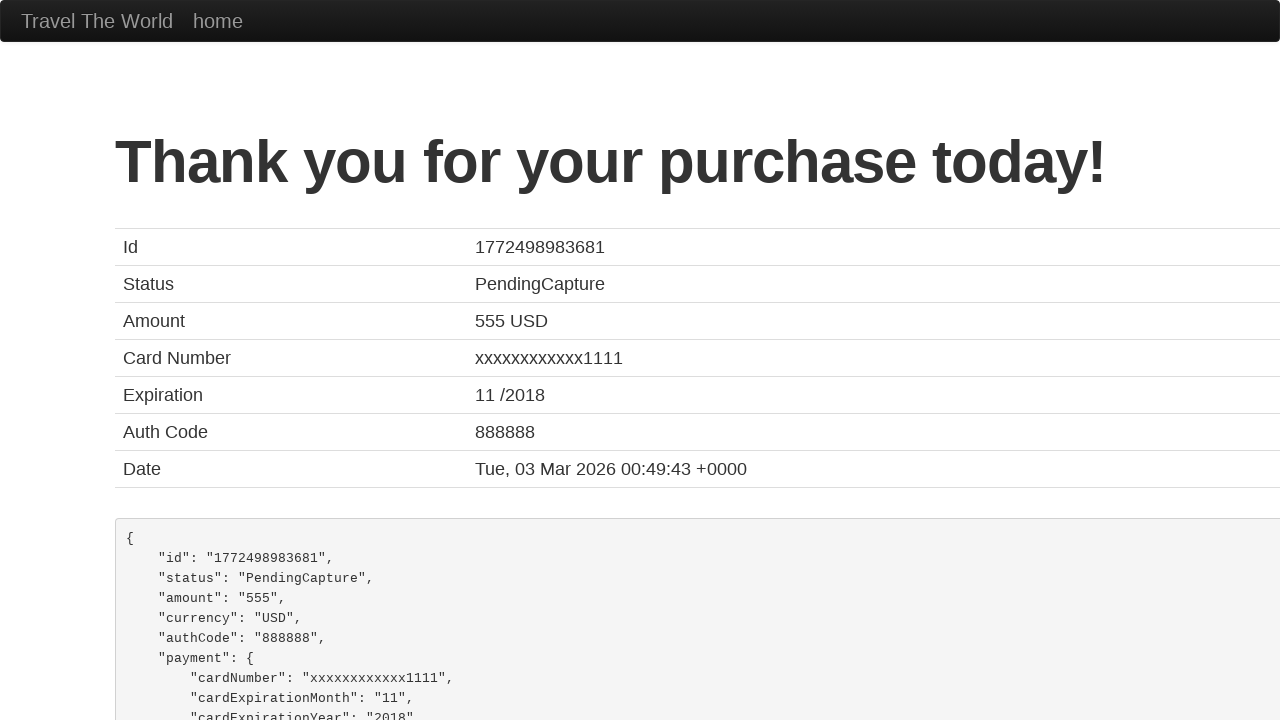

Purchase completed successfully - confirmation page displayed
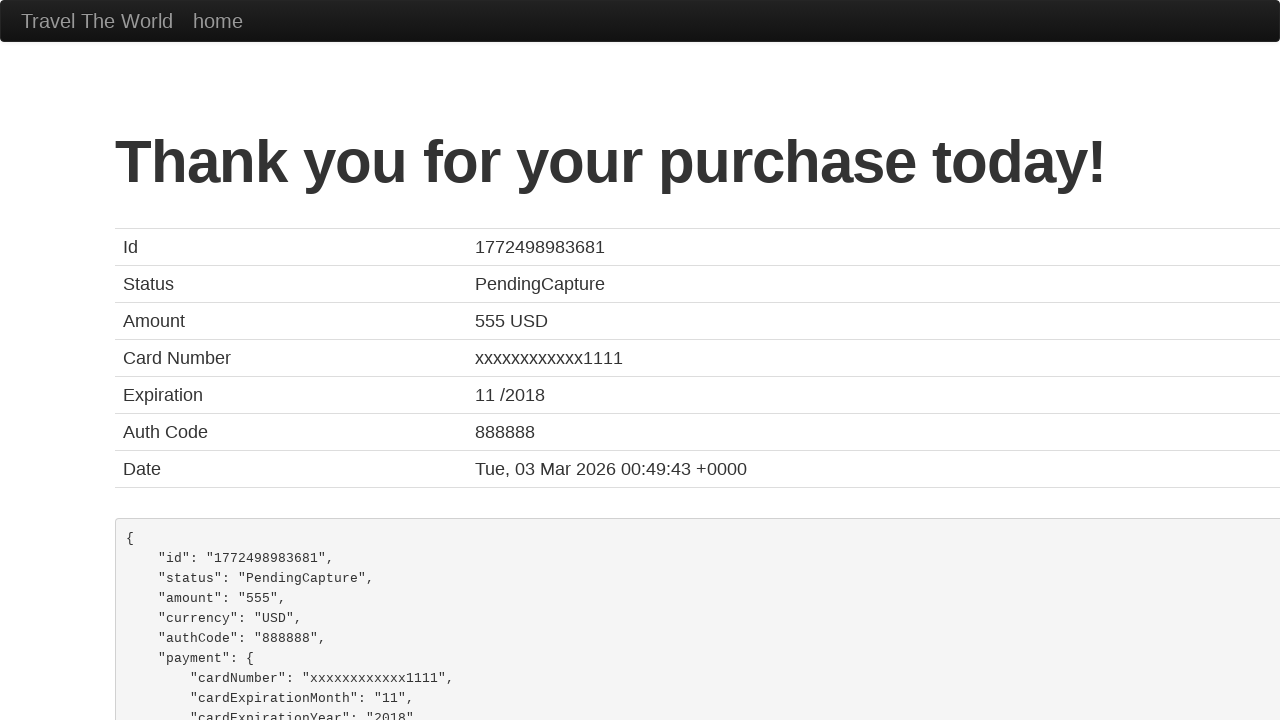

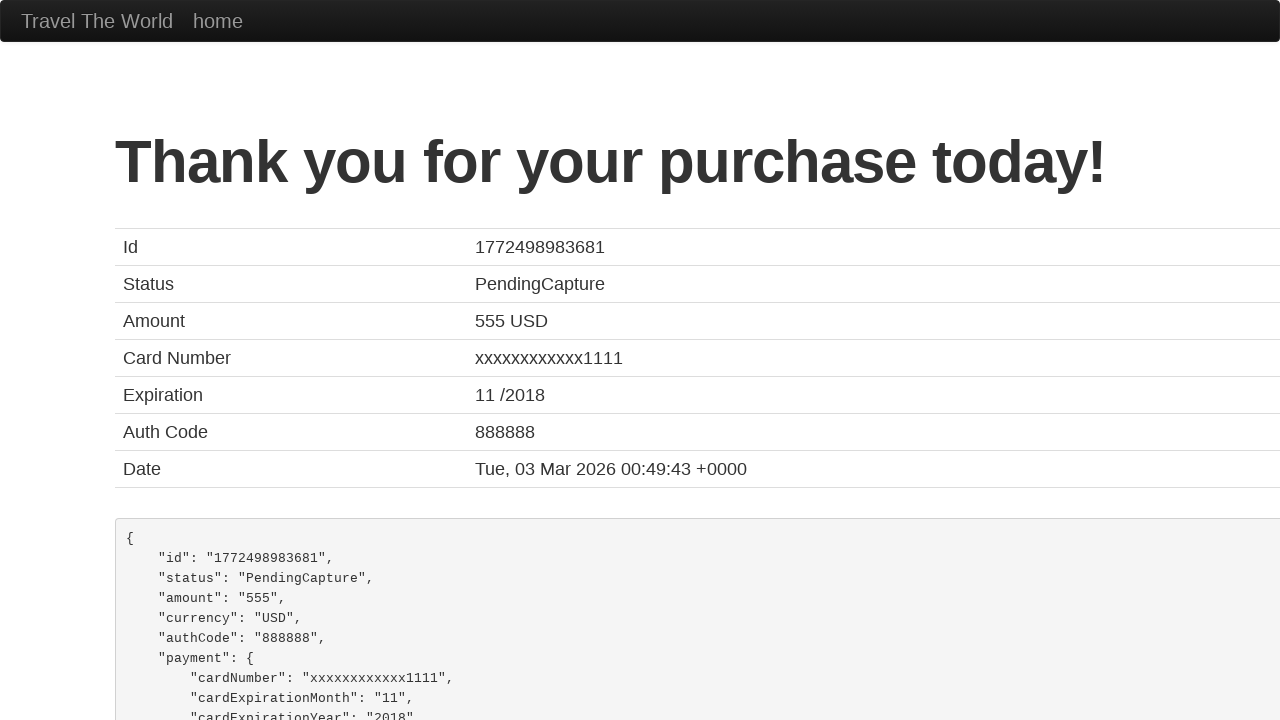